Tests a practice Angular form by filling in name and email fields, then submitting with Enter key

Starting URL: https://rahulshettyacademy.com/angularpractice/

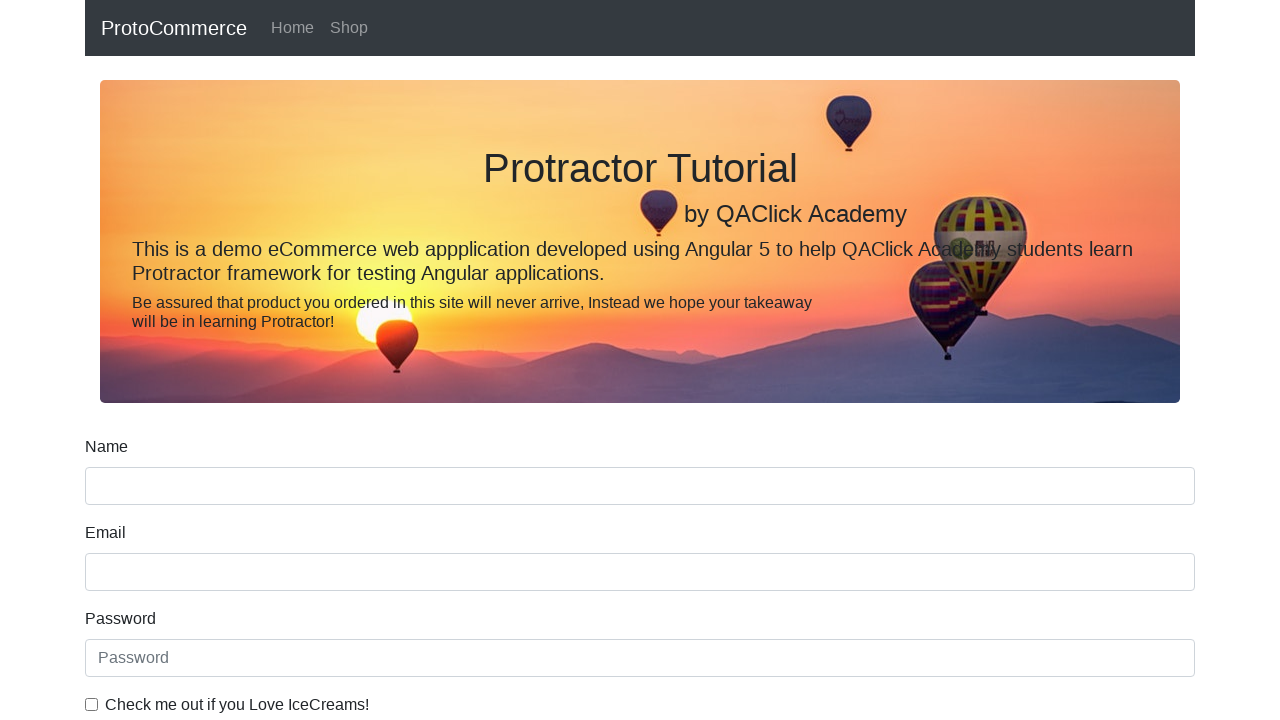

Navigated to Angular practice form at https://rahulshettyacademy.com/angularpractice/
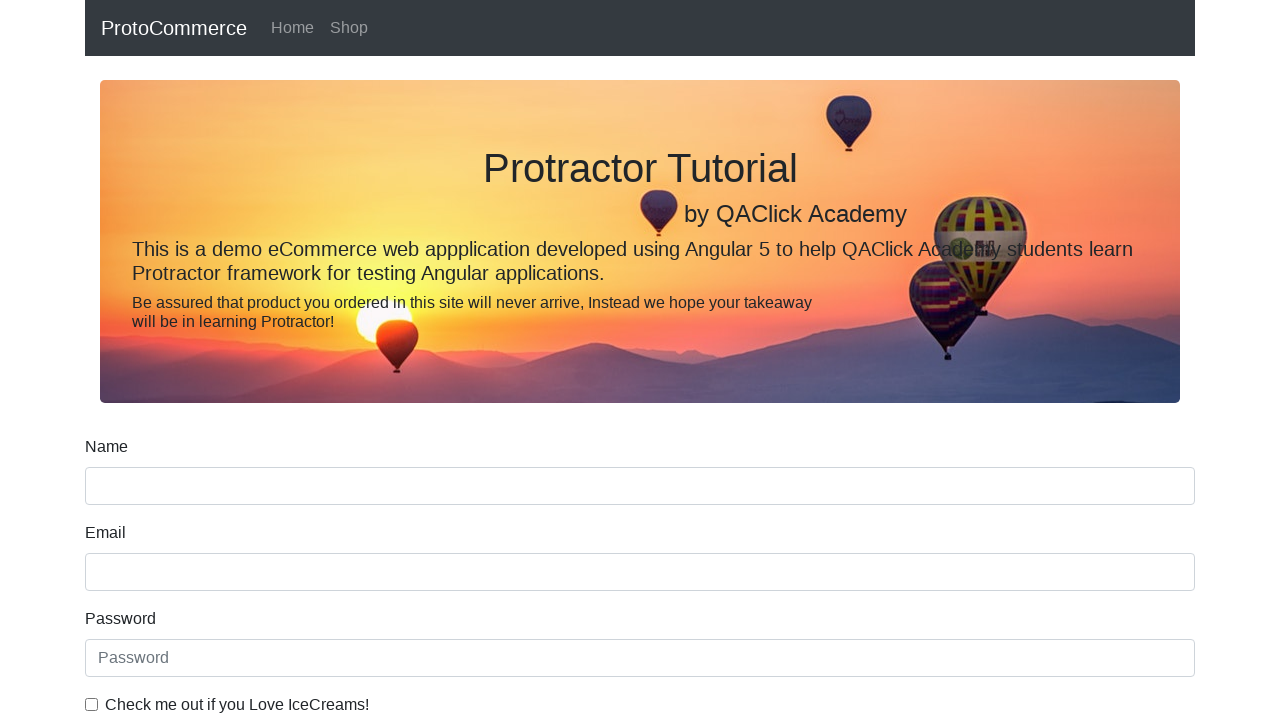

Filled name field with 'Protractor Tutorial' on label~input[name='name']
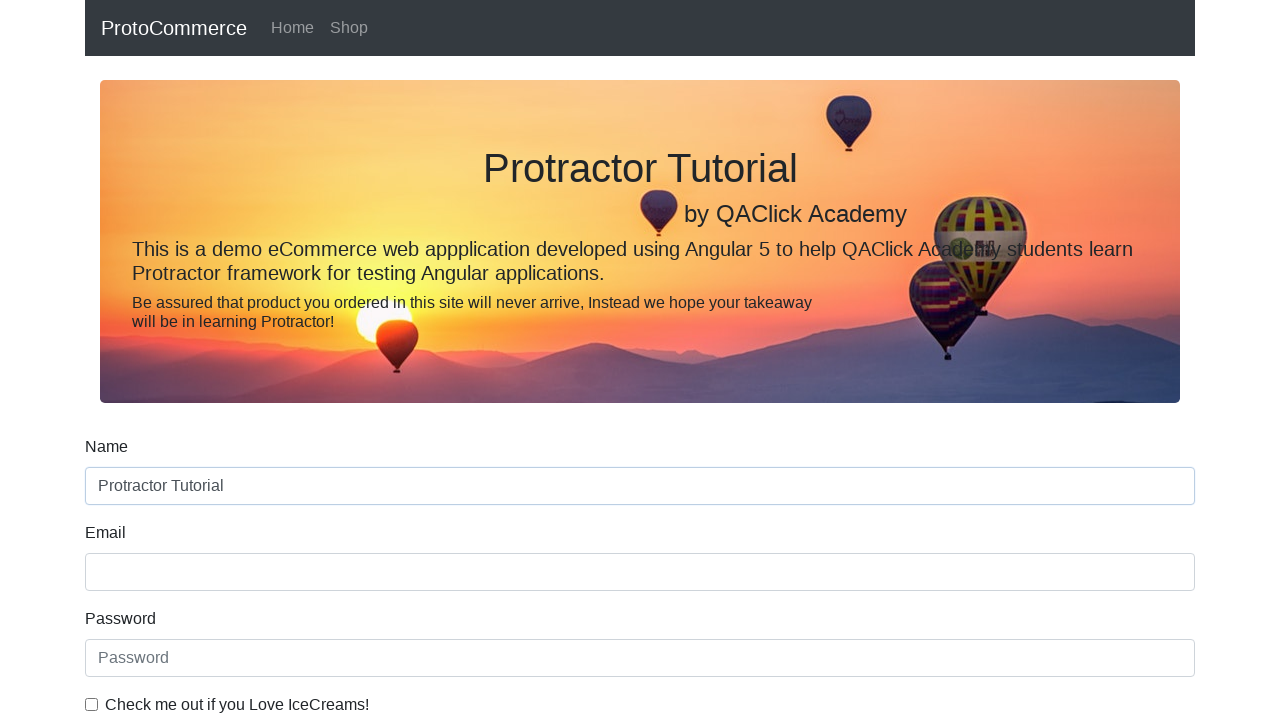

Filled email field with 'pro@gmail.com' on input[name='email']
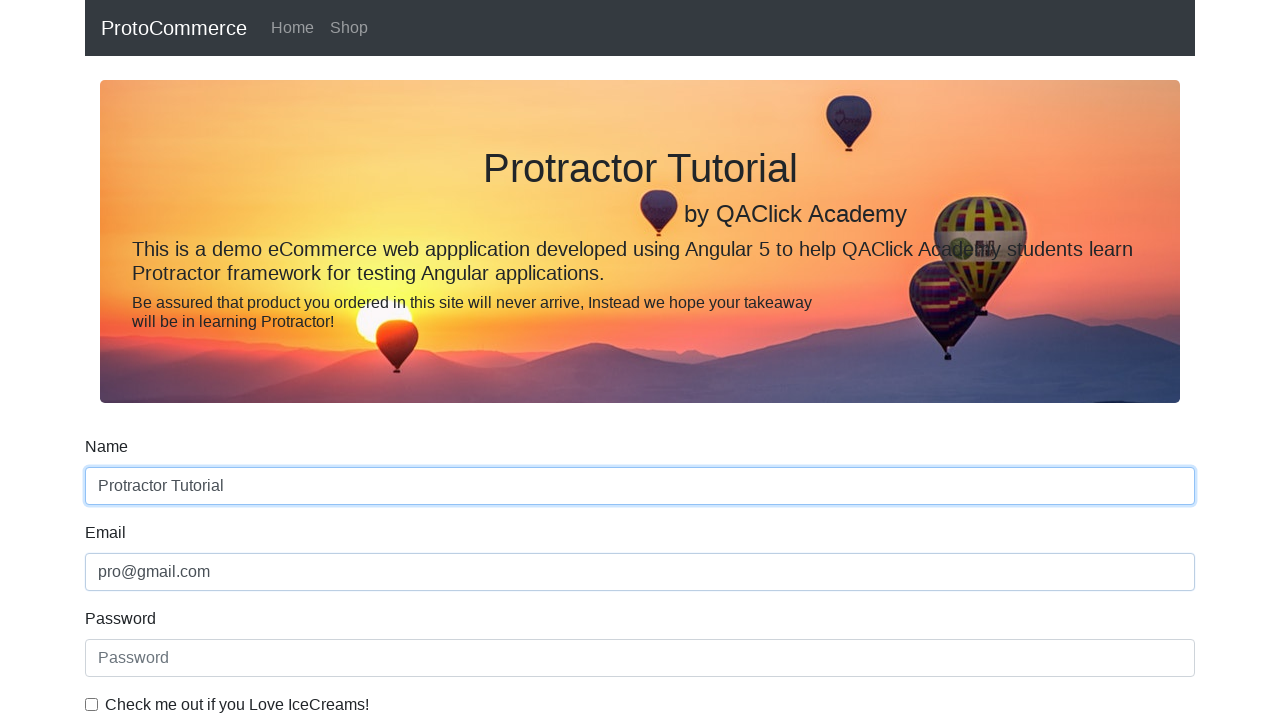

Pressed Enter key to submit the form on input[name='email']
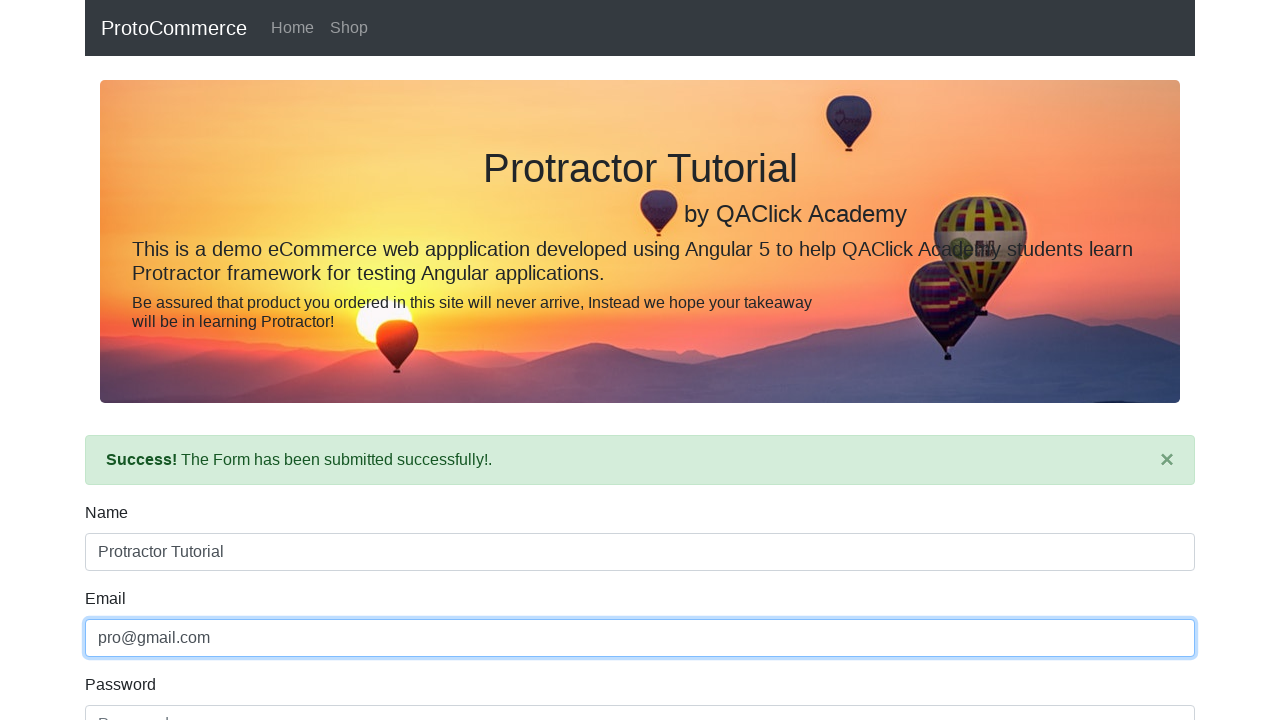

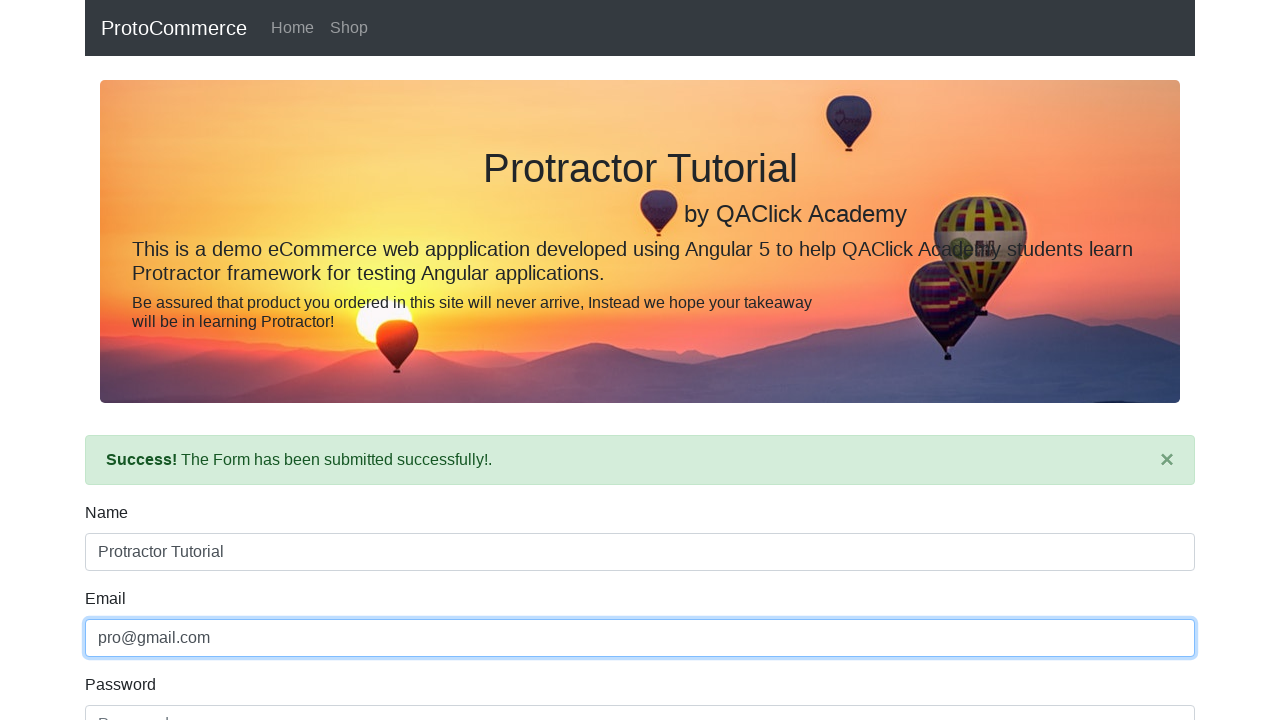